Tests drag and drop functionality by dragging element A to element B on a drag-and-drop demo page

Starting URL: https://crossbrowsertesting.github.io/drag-and-drop

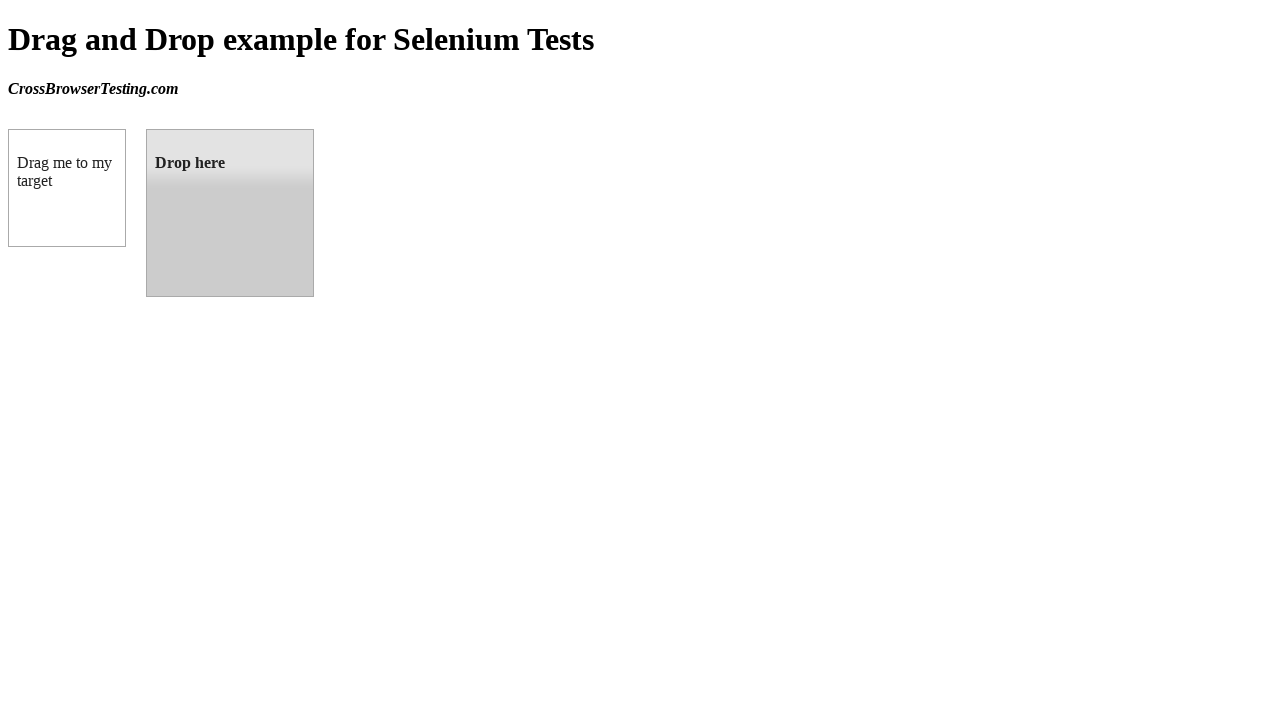

Waited for draggable element to load
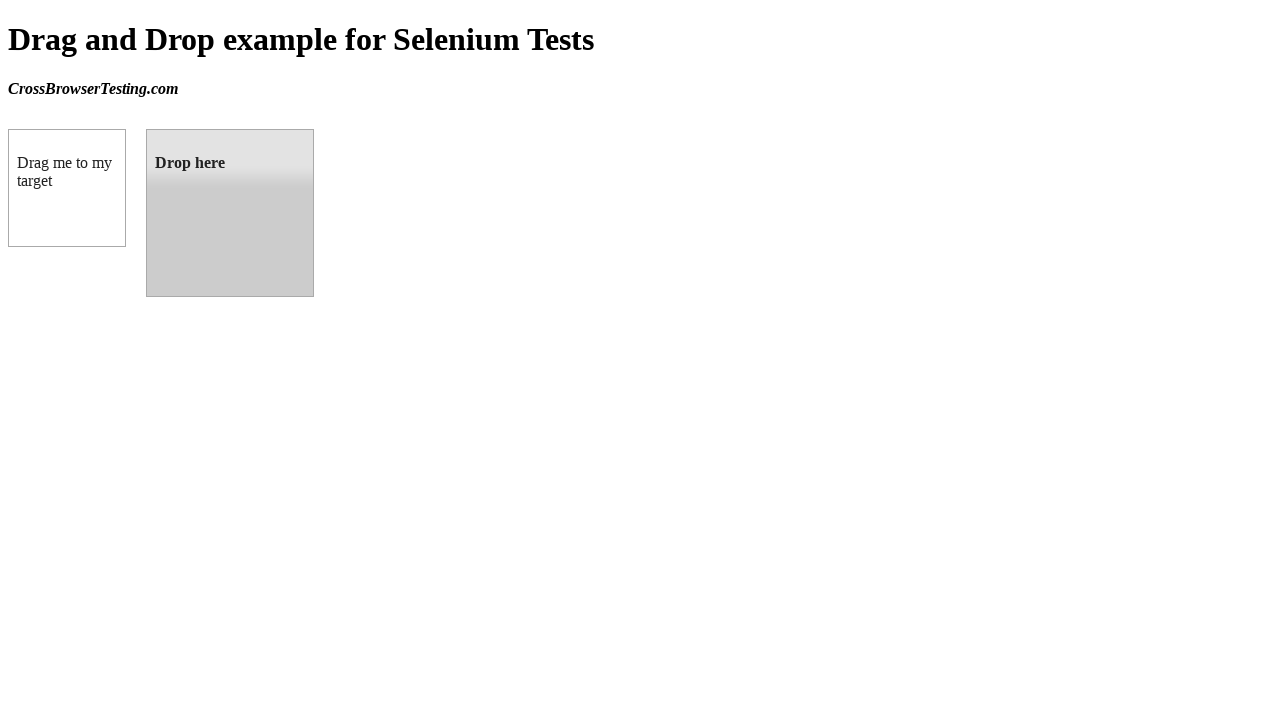

Waited for droppable element to load
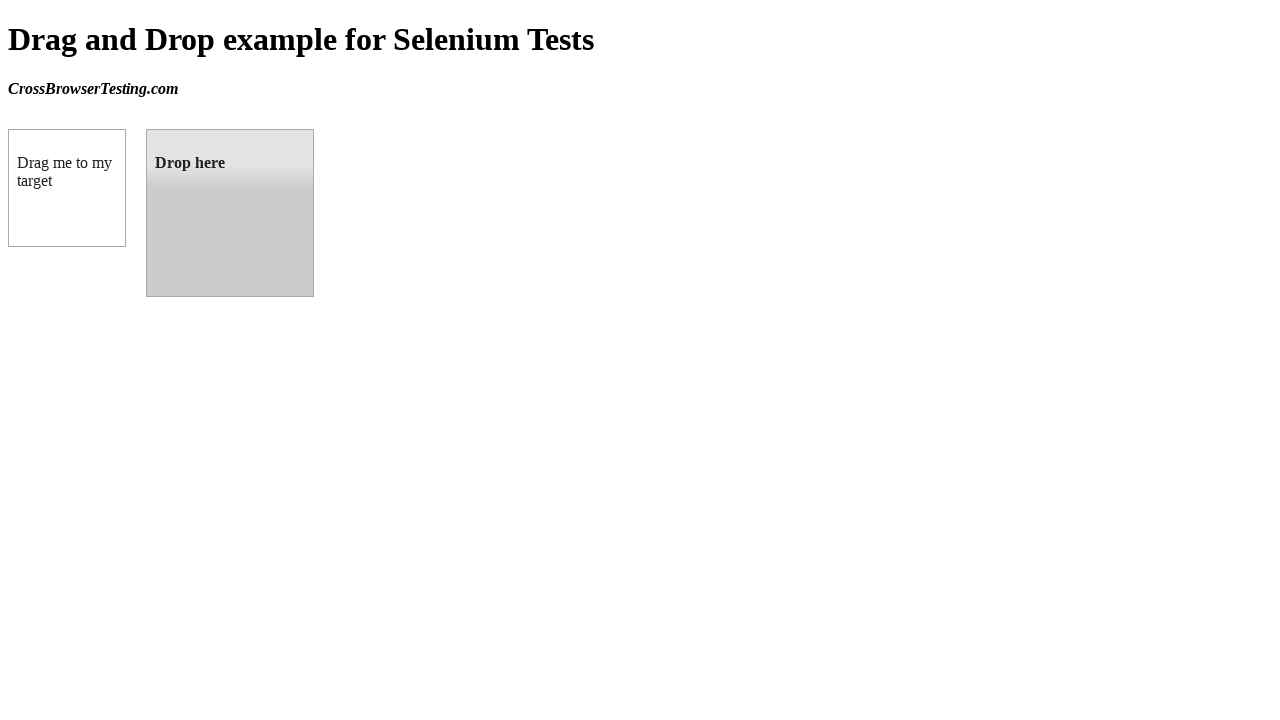

Located source element (draggable box)
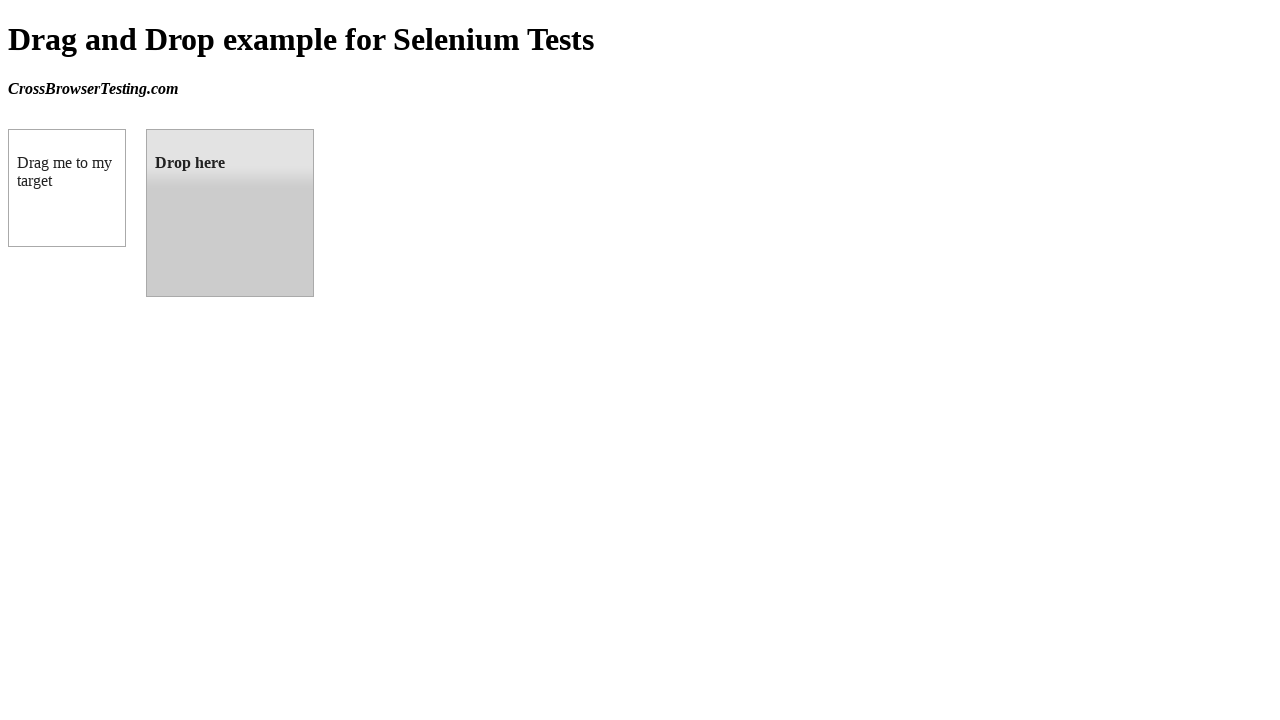

Located target element (droppable box)
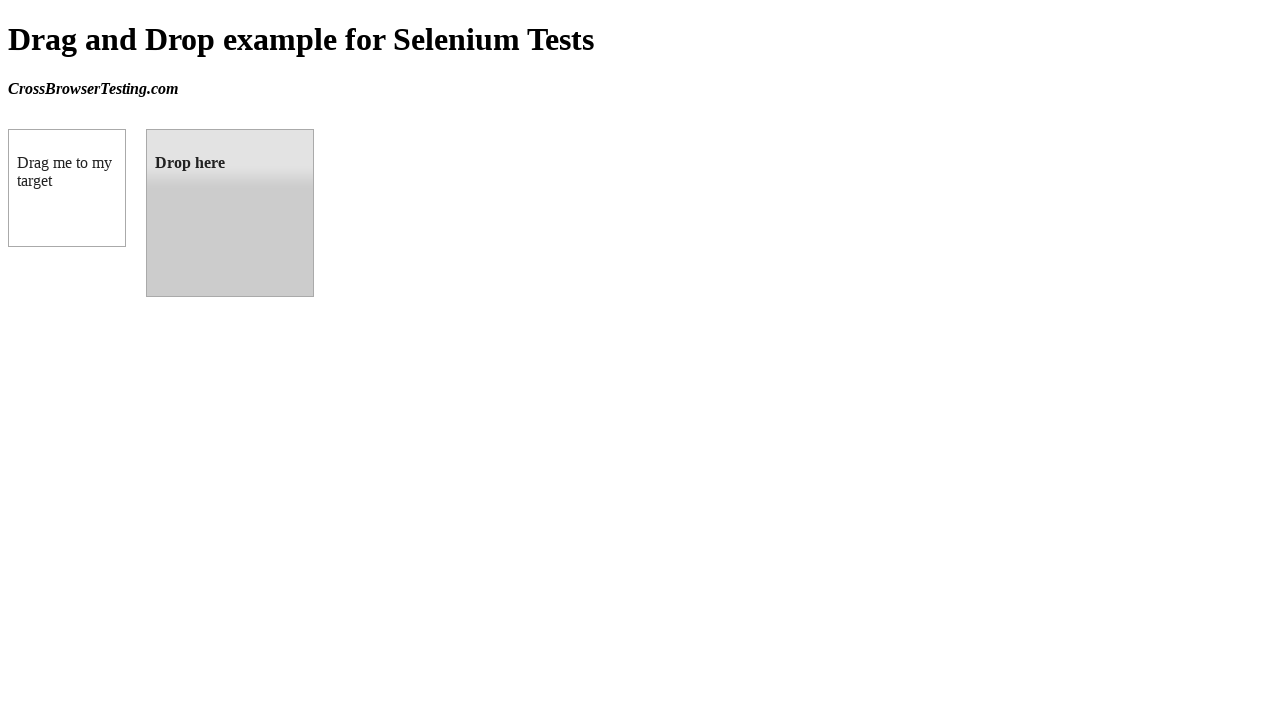

Dragged element A to element B at (230, 213)
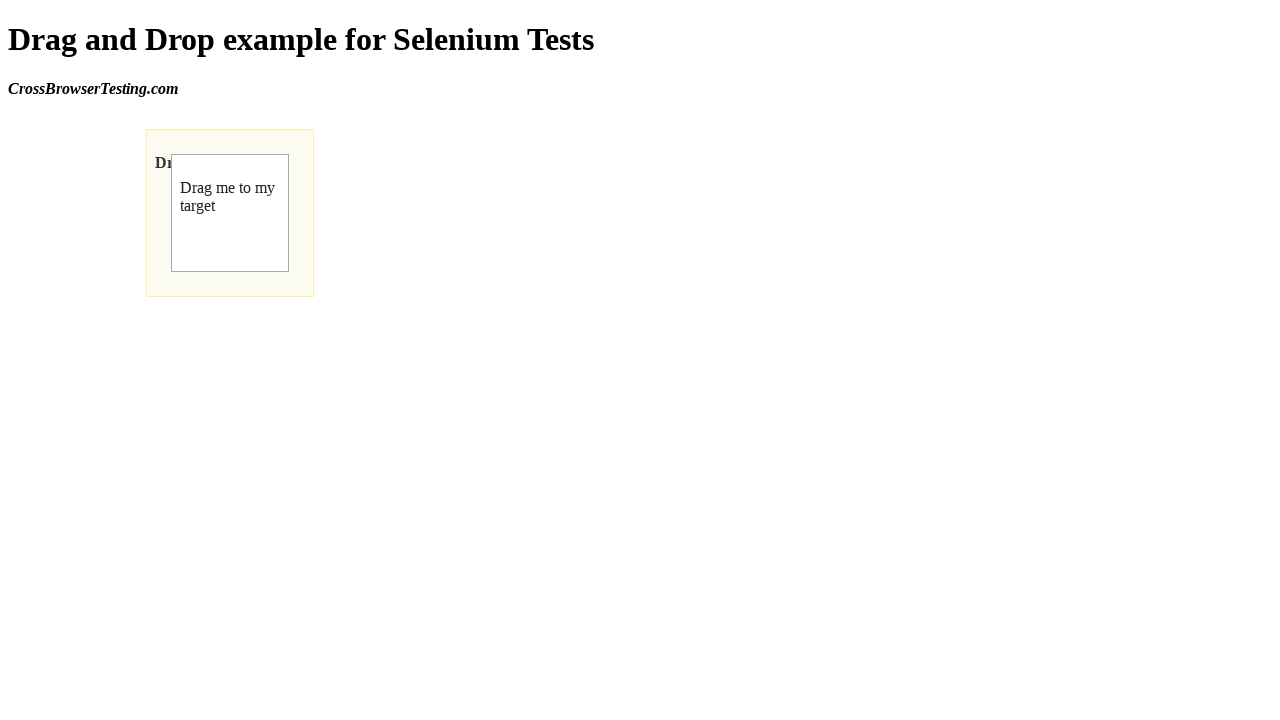

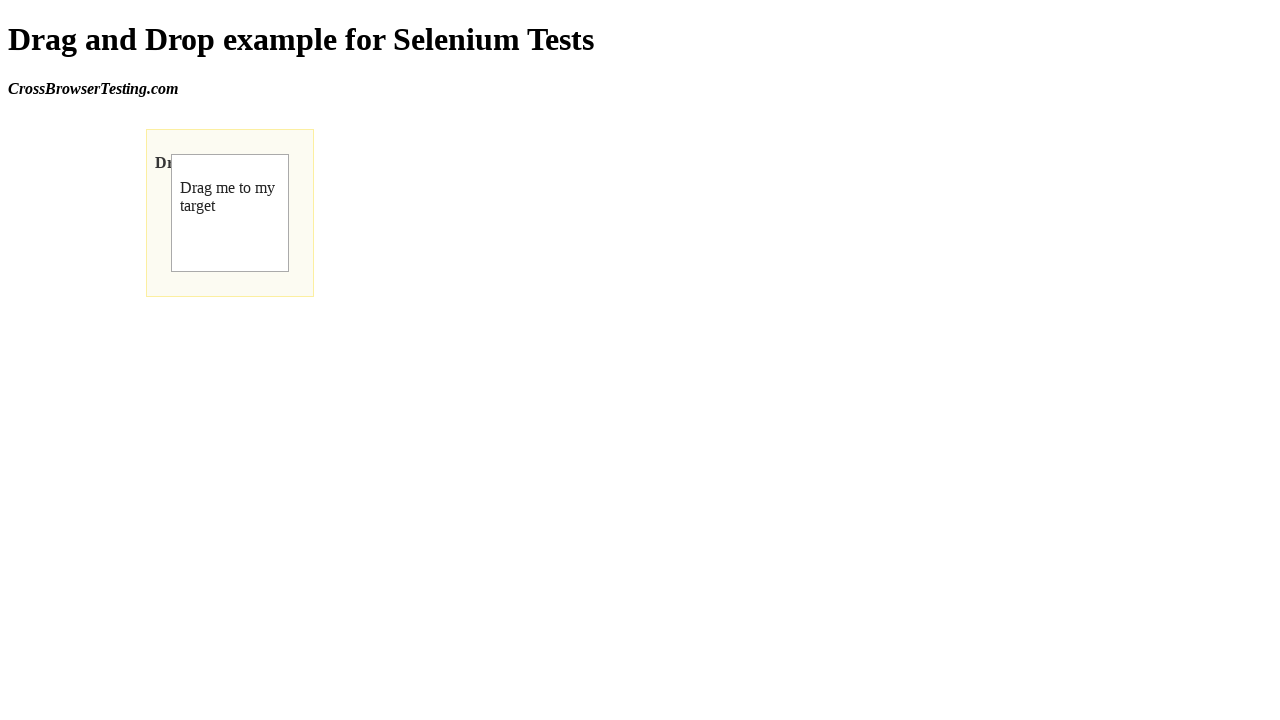